Tests all checkboxes by checking all of them, verifying, then unchecking all

Starting URL: http://www.qaclickacademy.com/practice.php

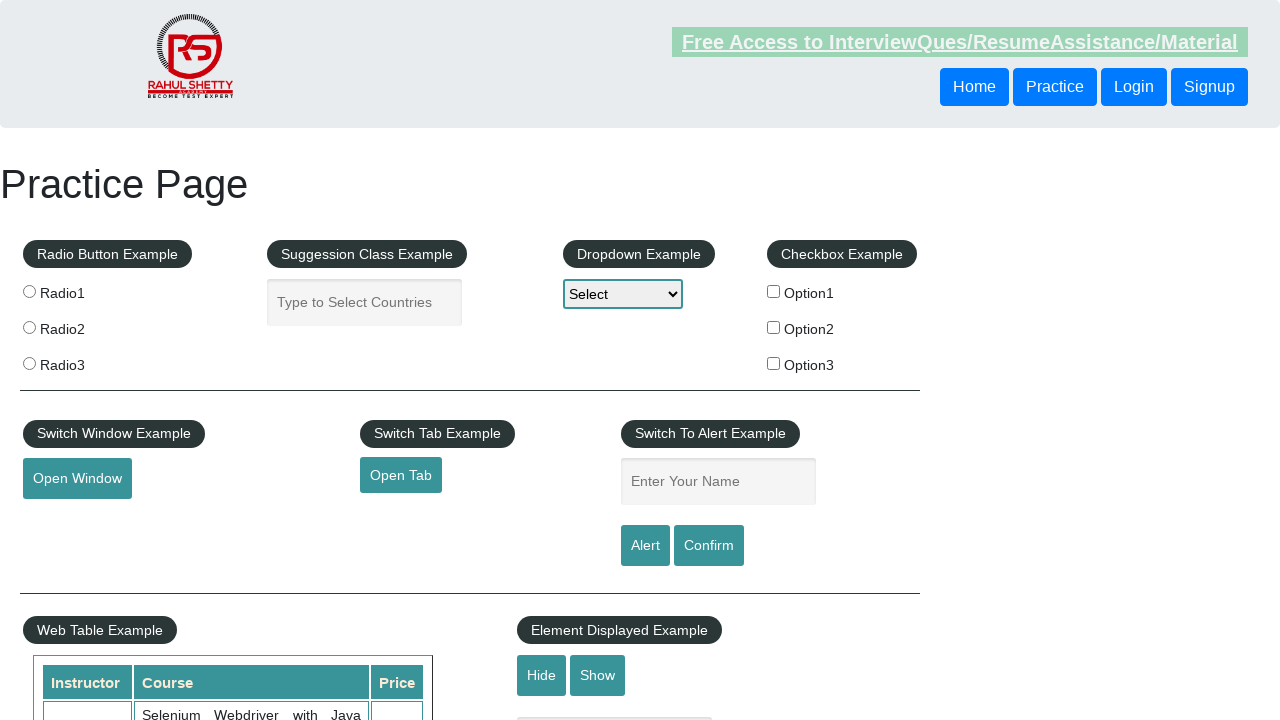

Retrieved all checkboxes from the page
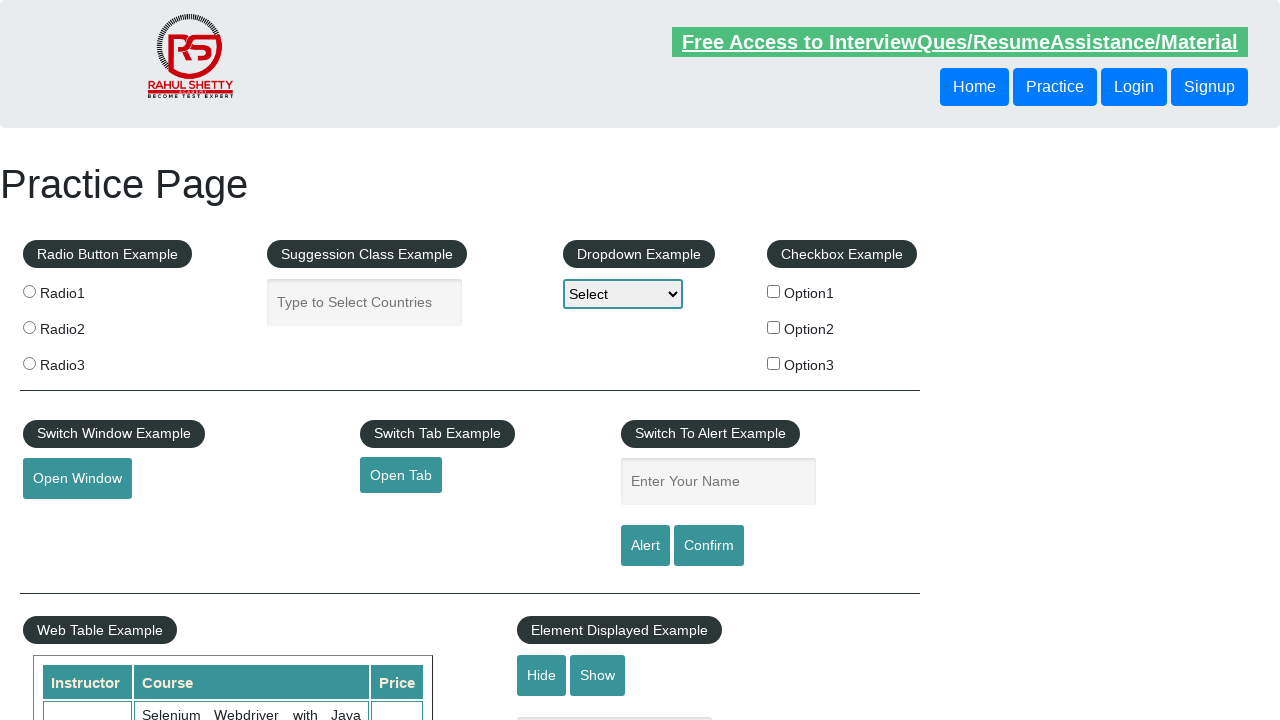

Checked a checkbox
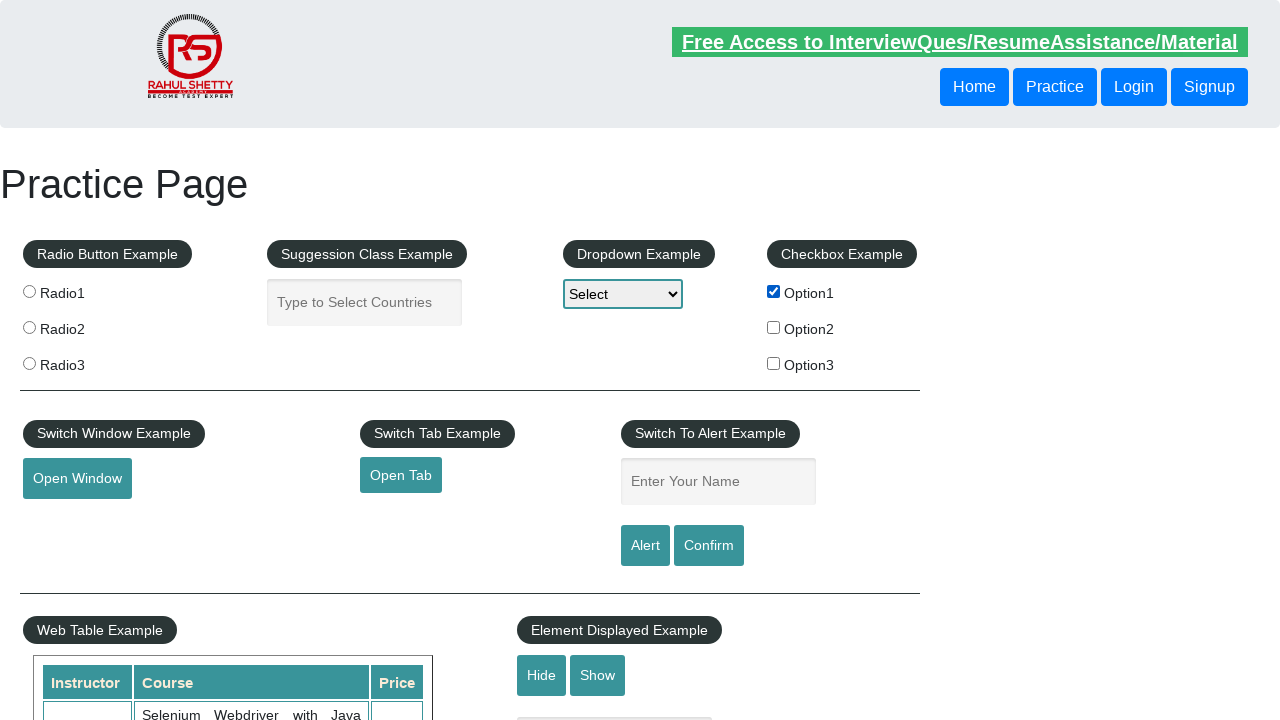

Checked a checkbox
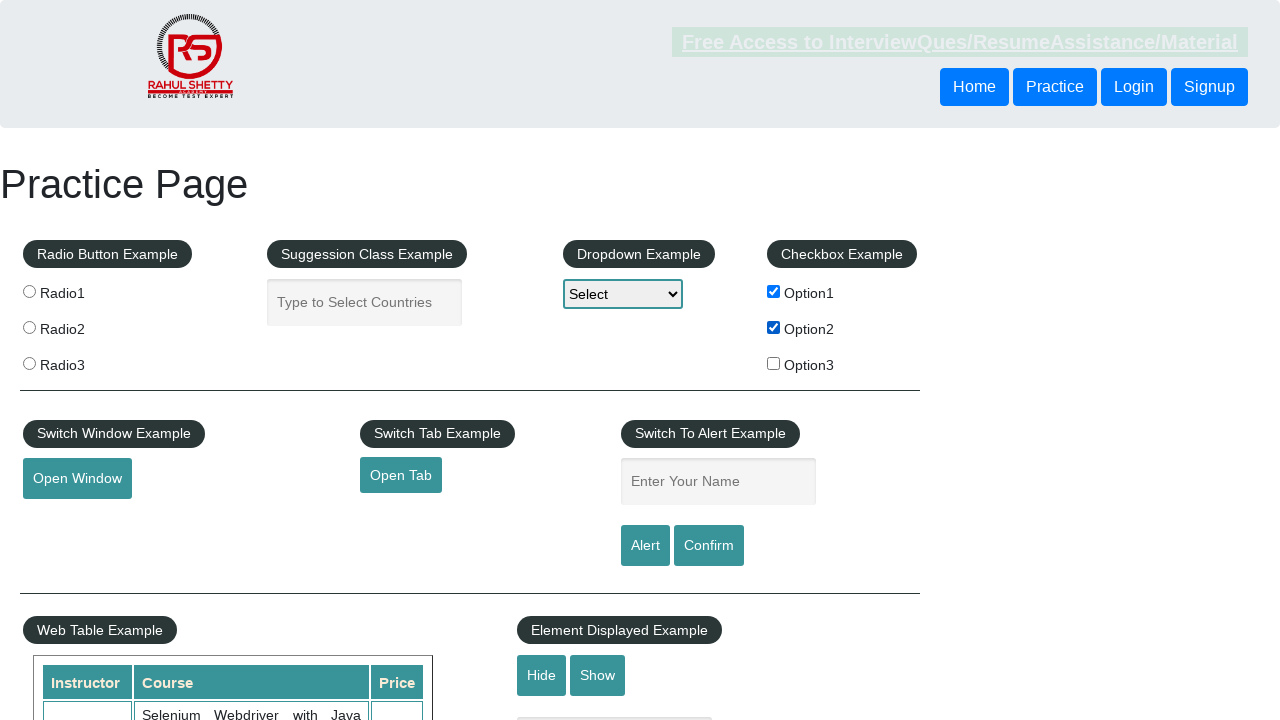

Checked a checkbox
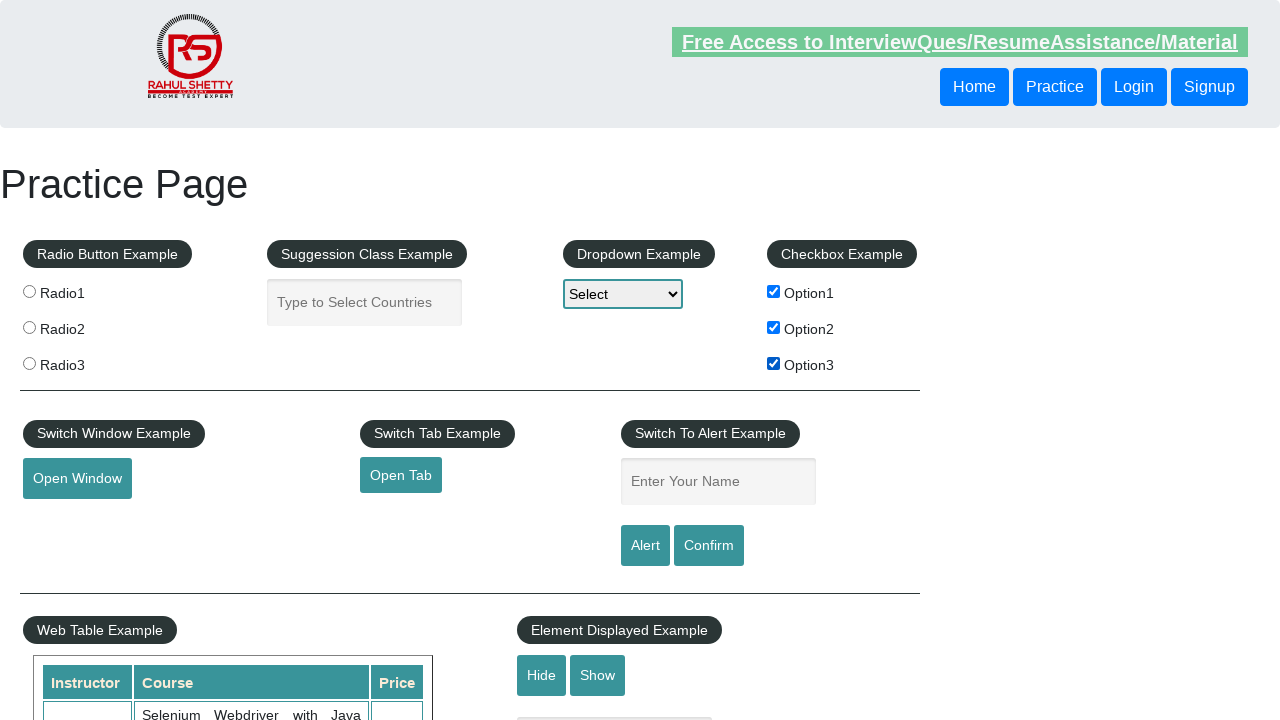

Unchecked a checkbox
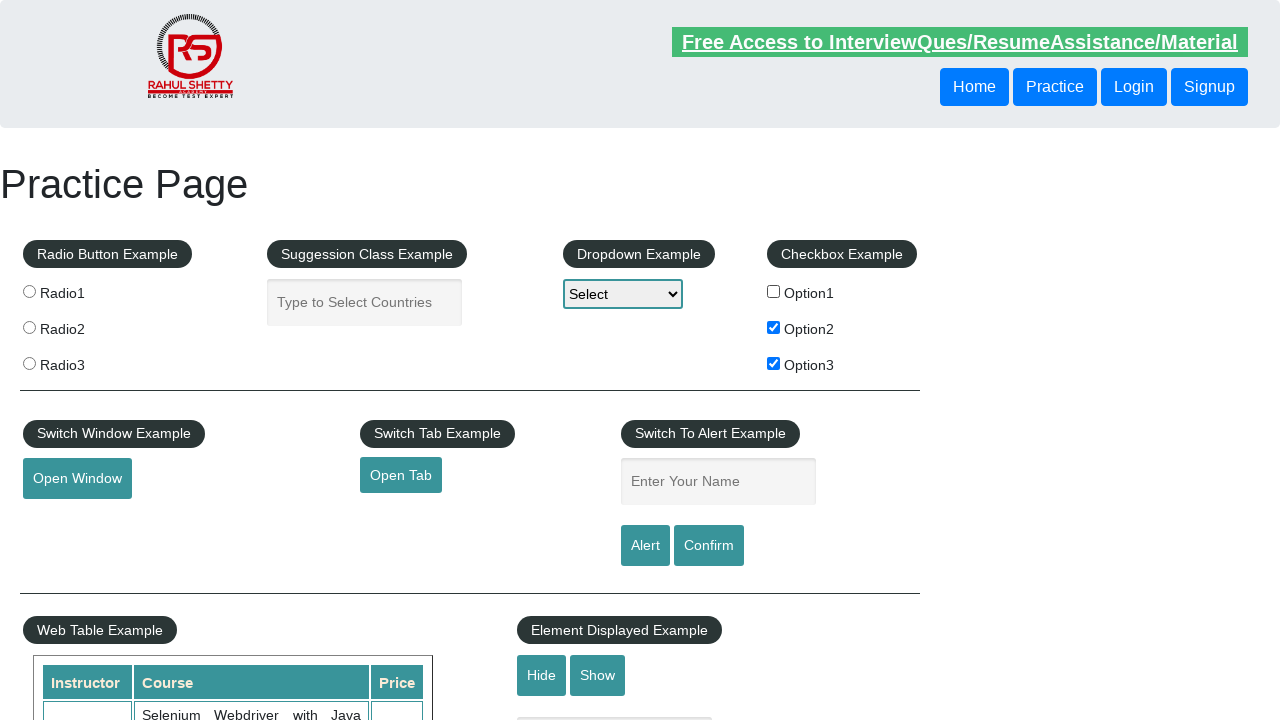

Unchecked a checkbox
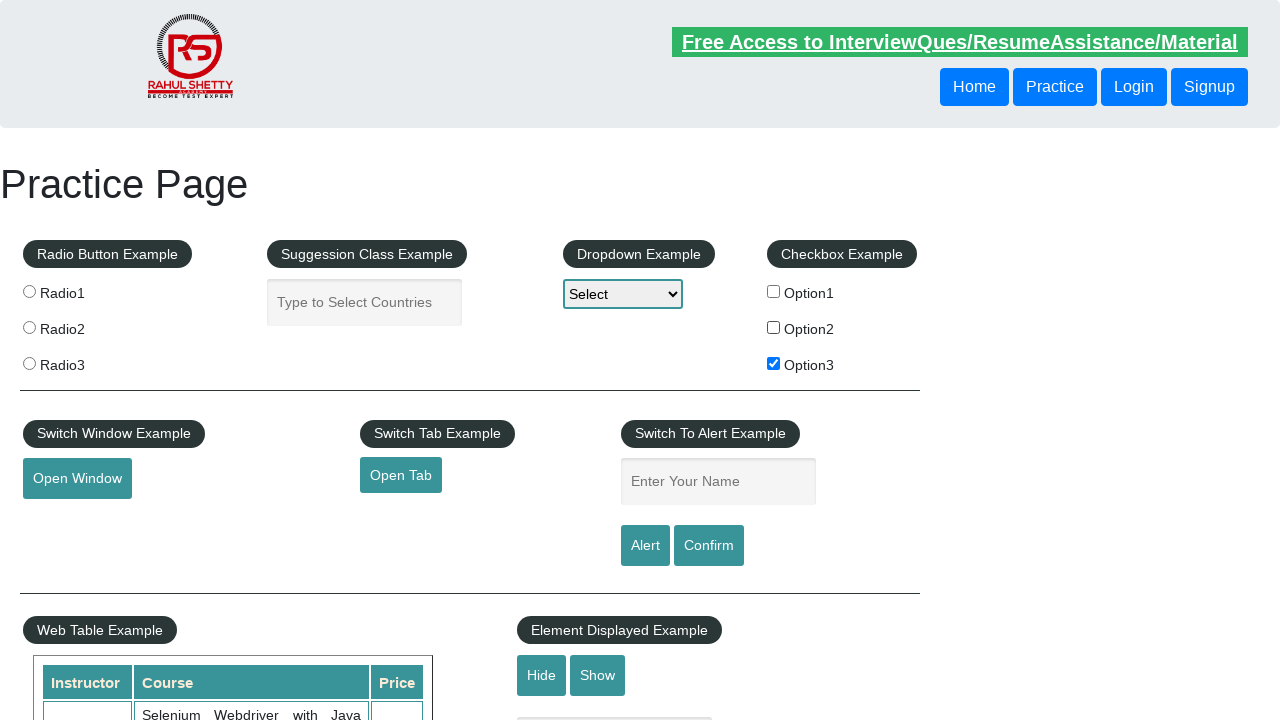

Unchecked a checkbox
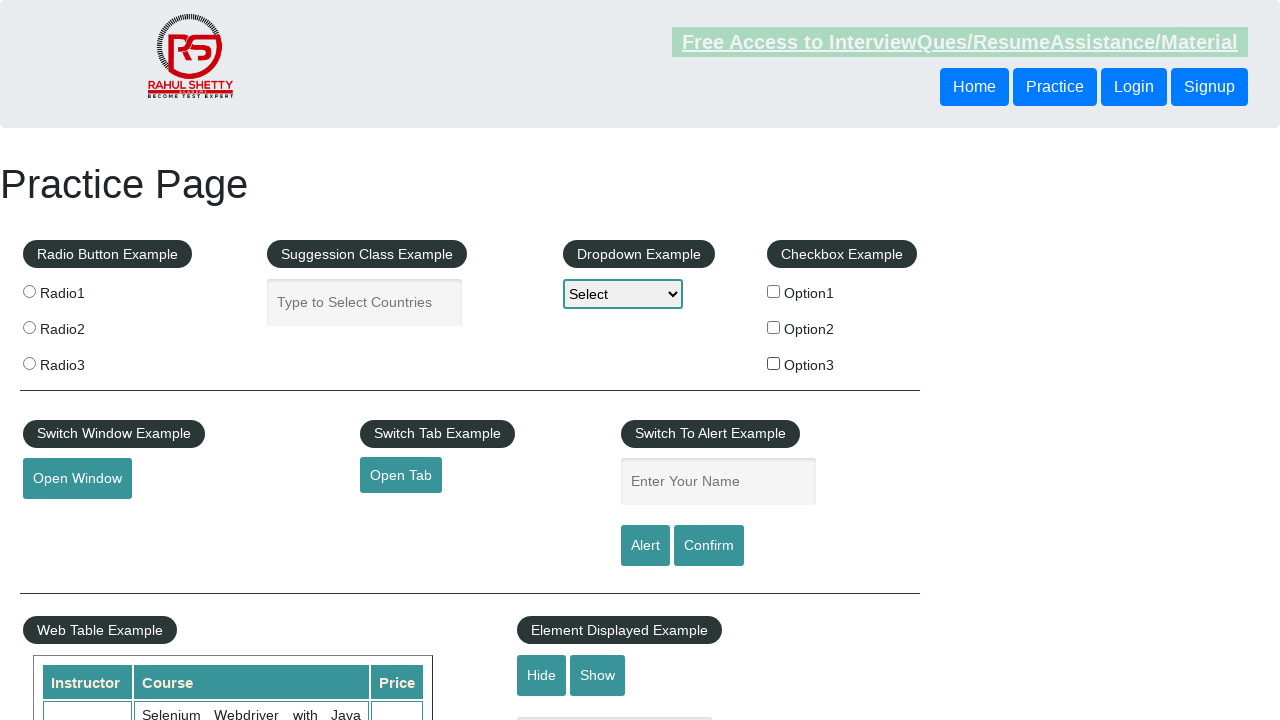

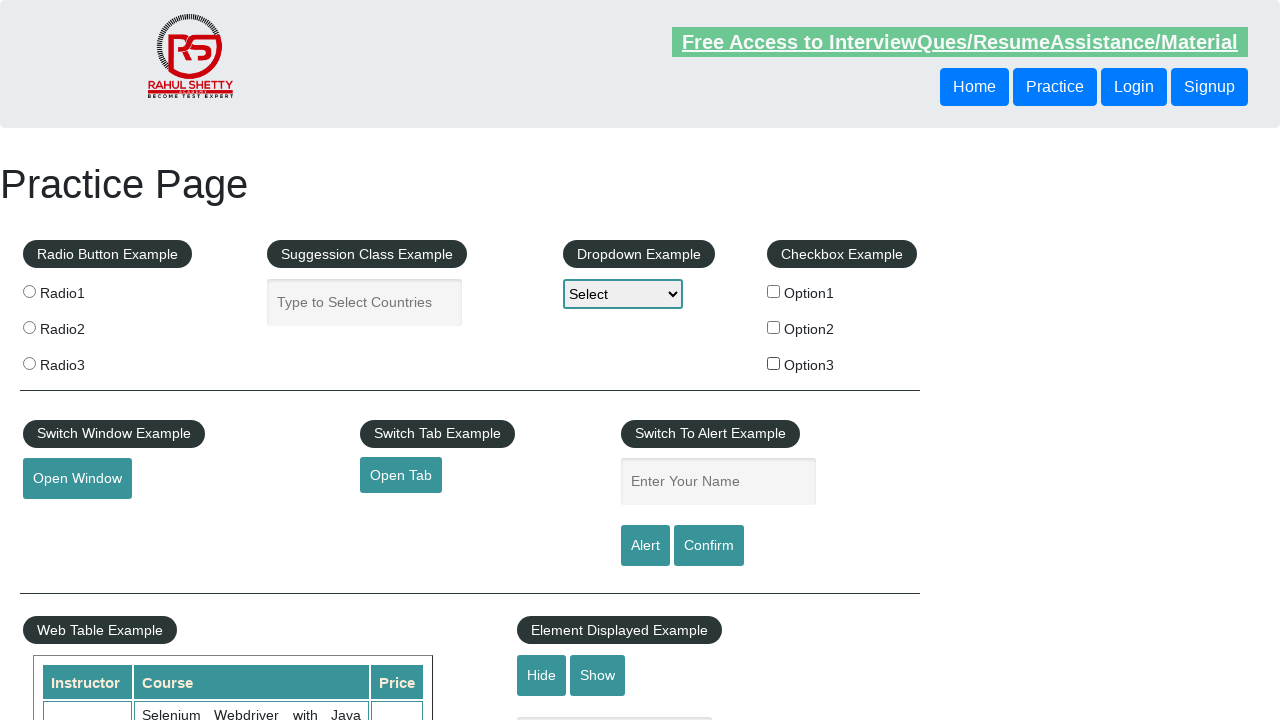